Tests checkbox functionality by clicking on two checkboxes to toggle their selection state

Starting URL: https://the-internet.herokuapp.com/checkboxes

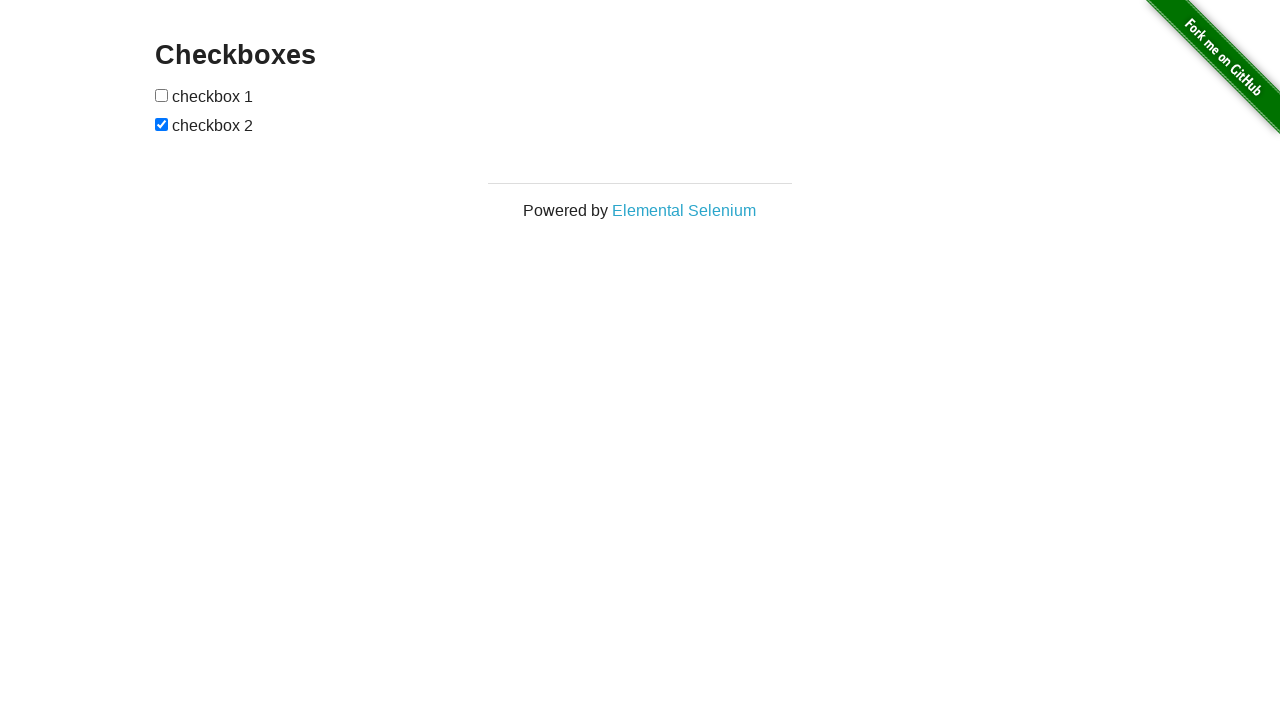

Clicked first checkbox to toggle it from unchecked to checked at (162, 95) on (//input[@type='checkbox'])[1]
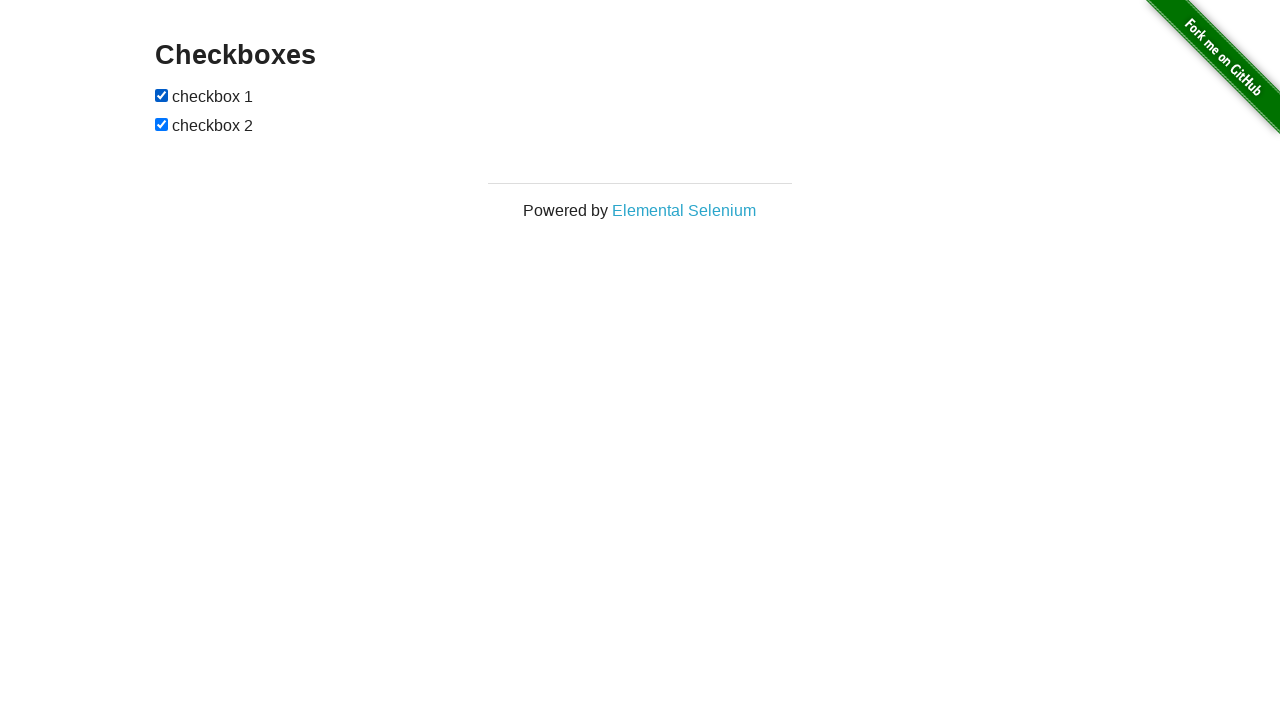

Clicked second checkbox to toggle it from checked to unchecked at (162, 124) on (//input[@type='checkbox'])[2]
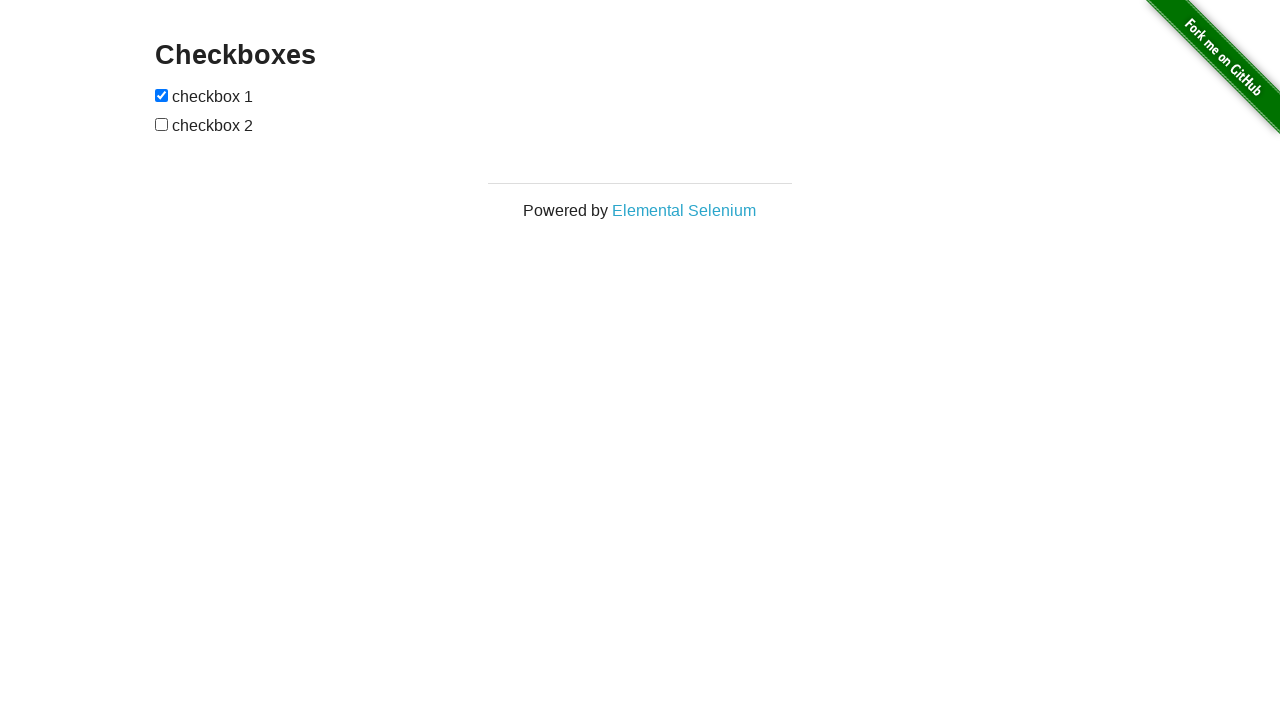

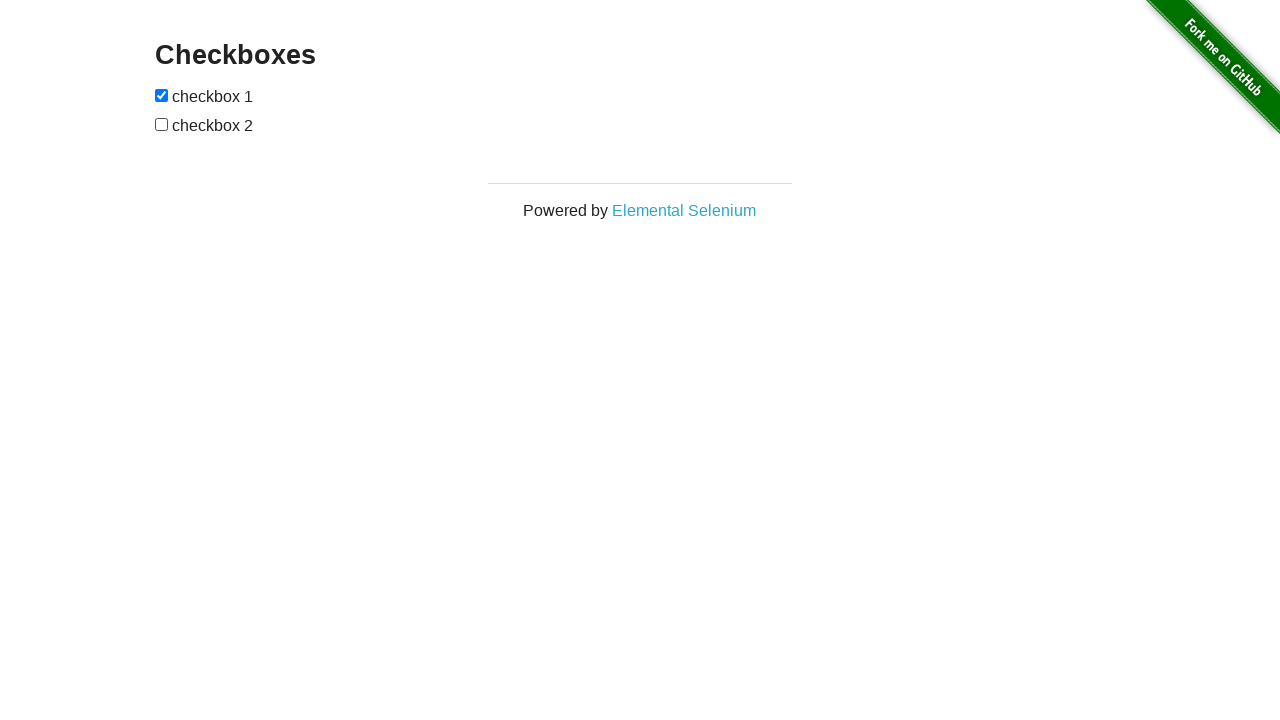